Tests multiple window handling by clicking a link to open a new window and verifying content in both windows

Starting URL: https://the-internet.herokuapp.com/windows

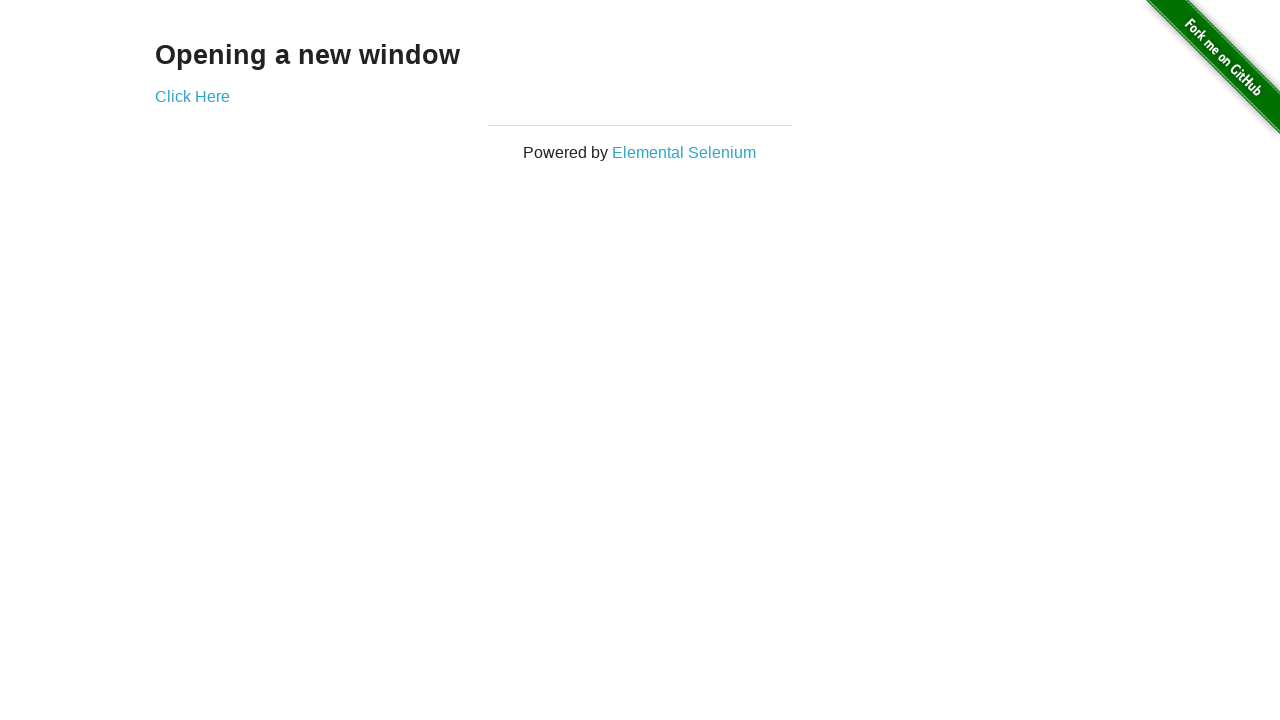

Waited for 'Opening a new window' example section to load on first window
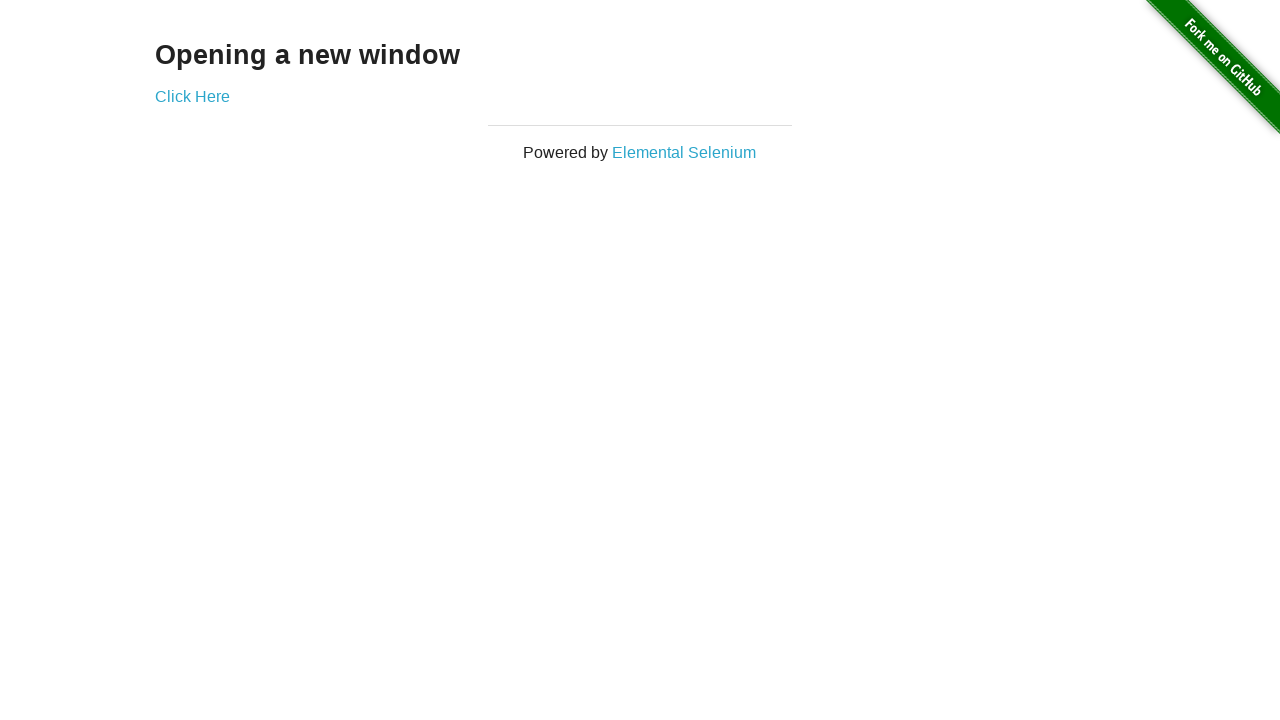

Clicked 'Click Here' link to open new window at (192, 96) on a:has-text('Click Here')
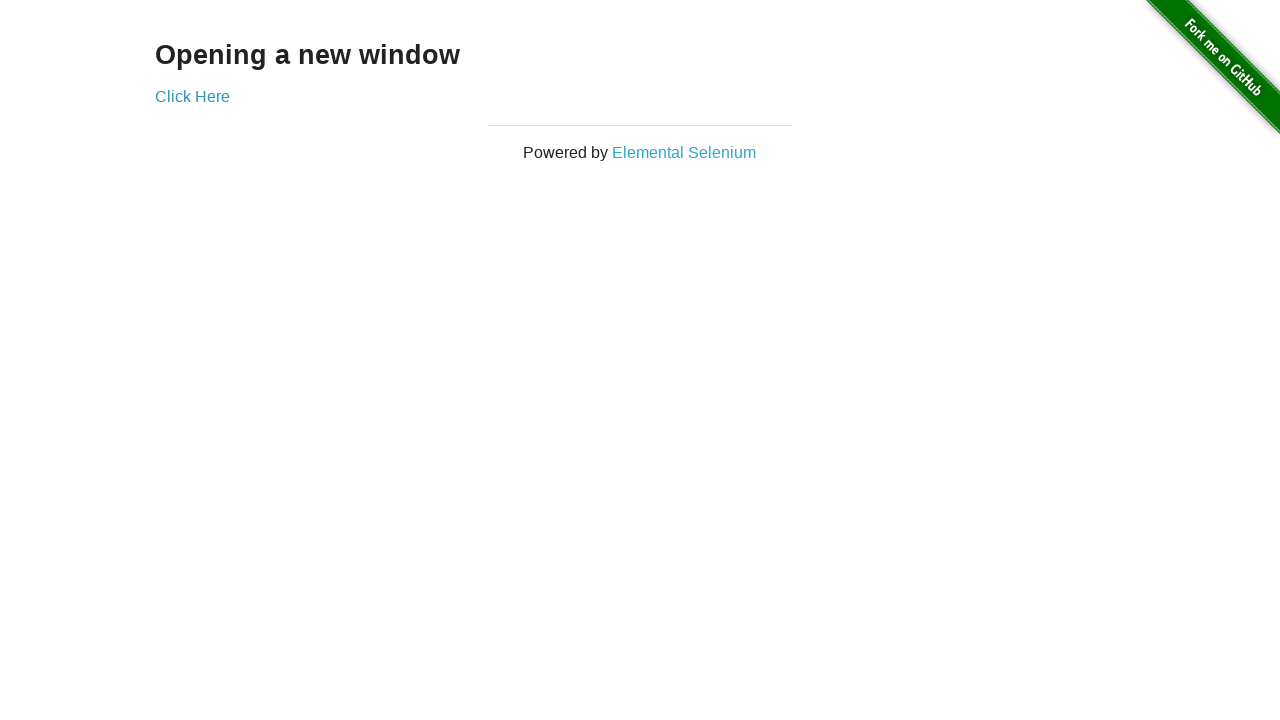

New window loaded completely
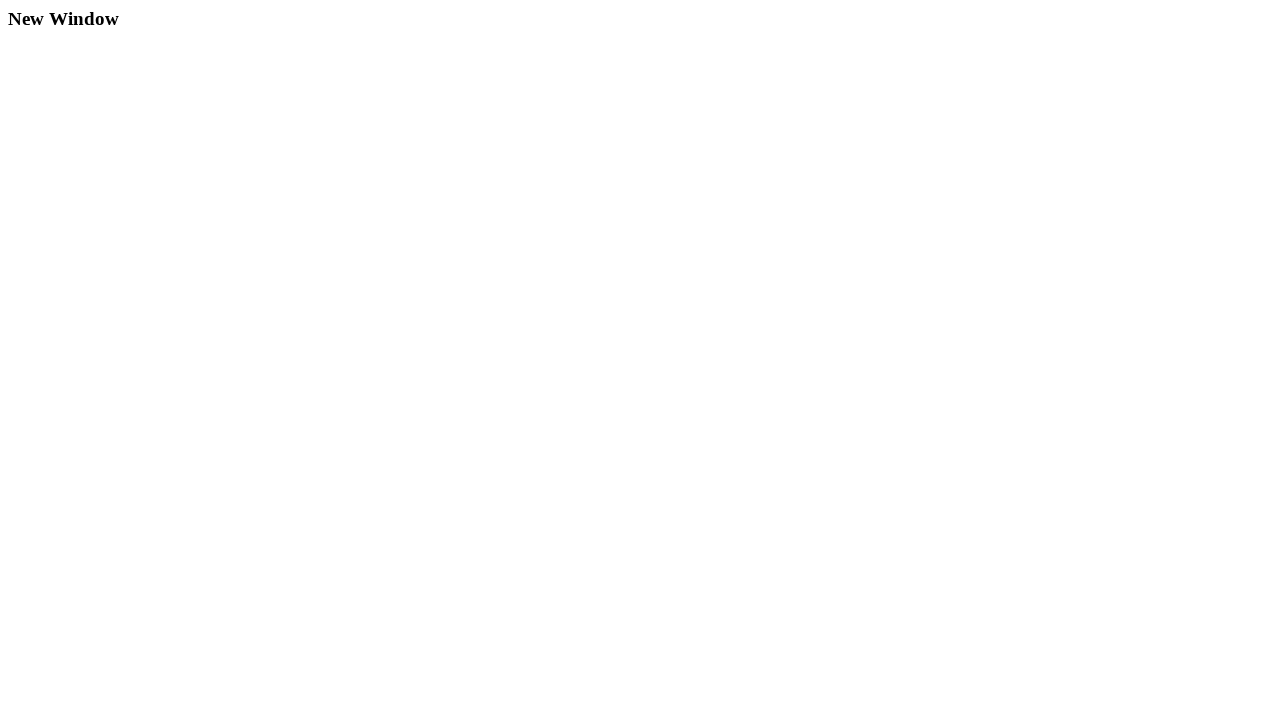

Verified 'New Window' example section appeared in new window
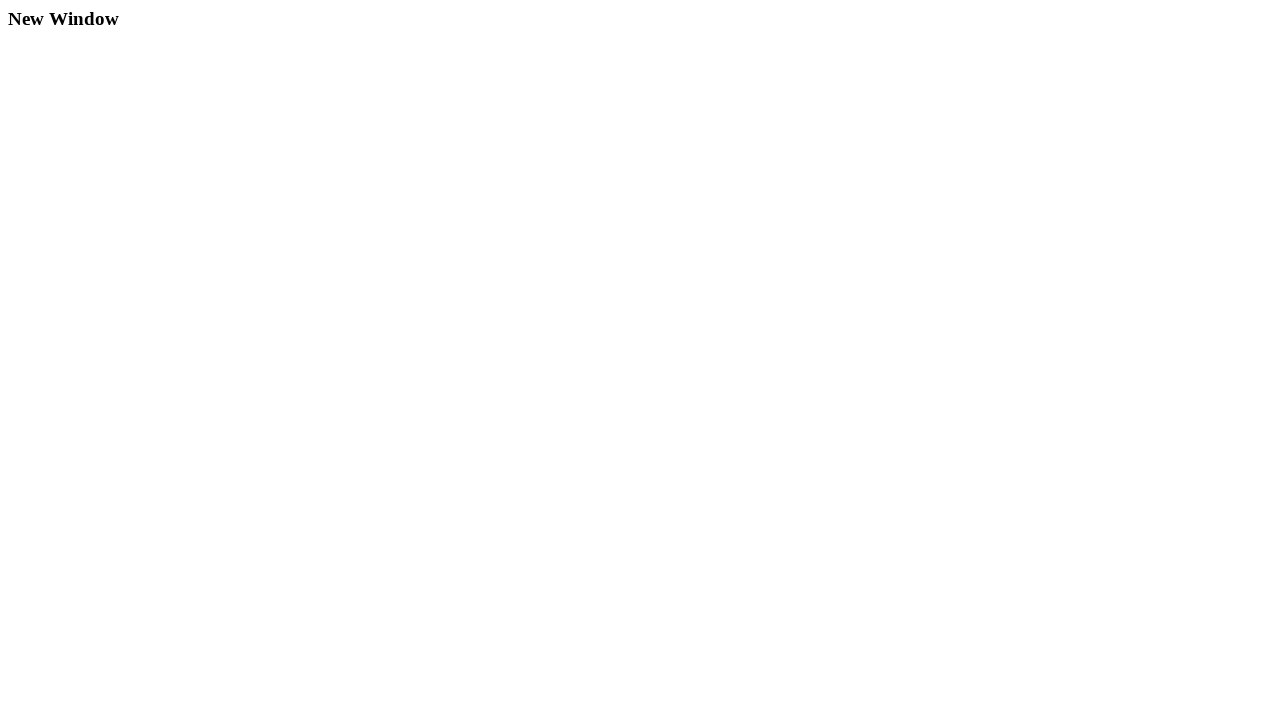

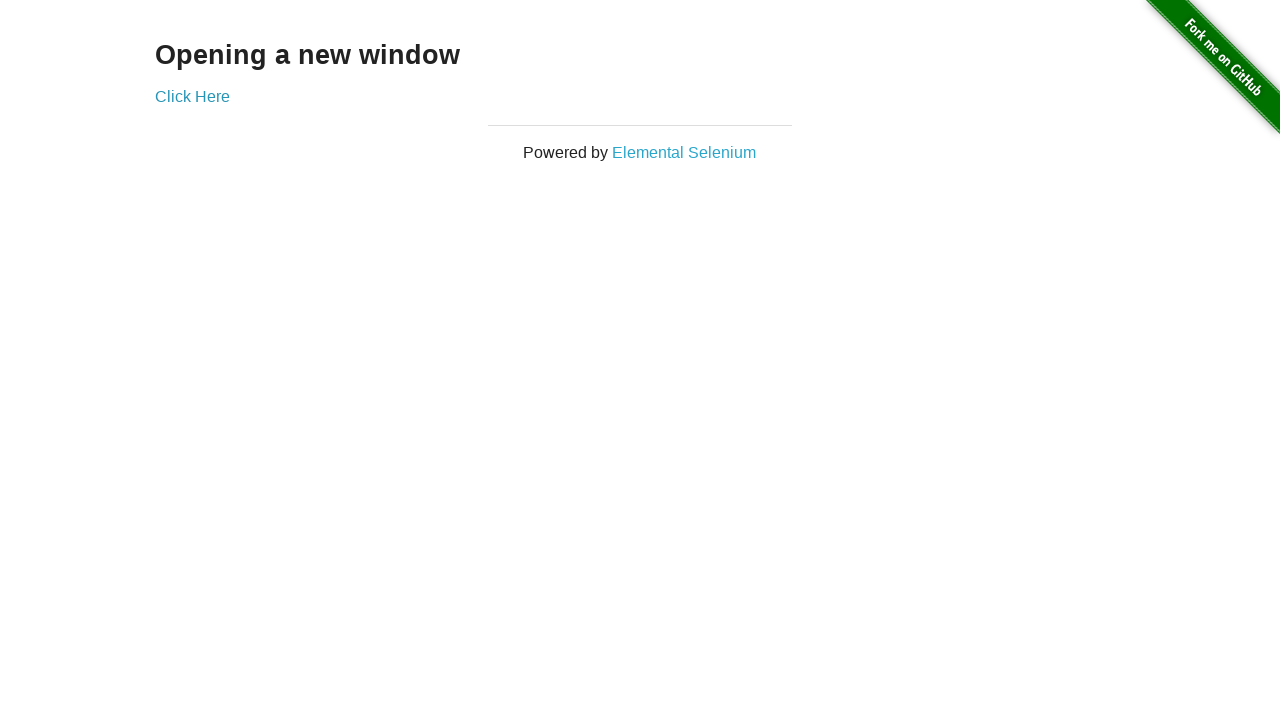